Tests key press functionality by typing text and pressing Enter in an input field

Starting URL: https://katalon-test.s3.amazonaws.com/aut/html/keypress.html

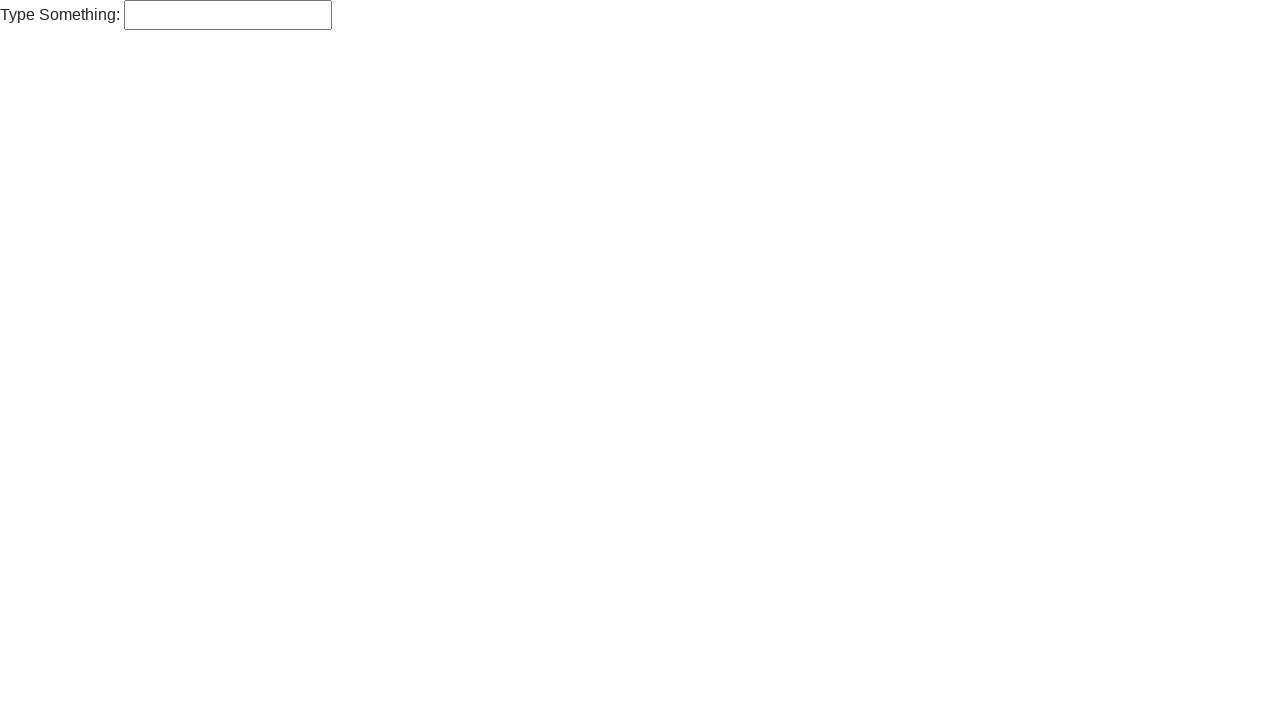

Navigated to key press test page
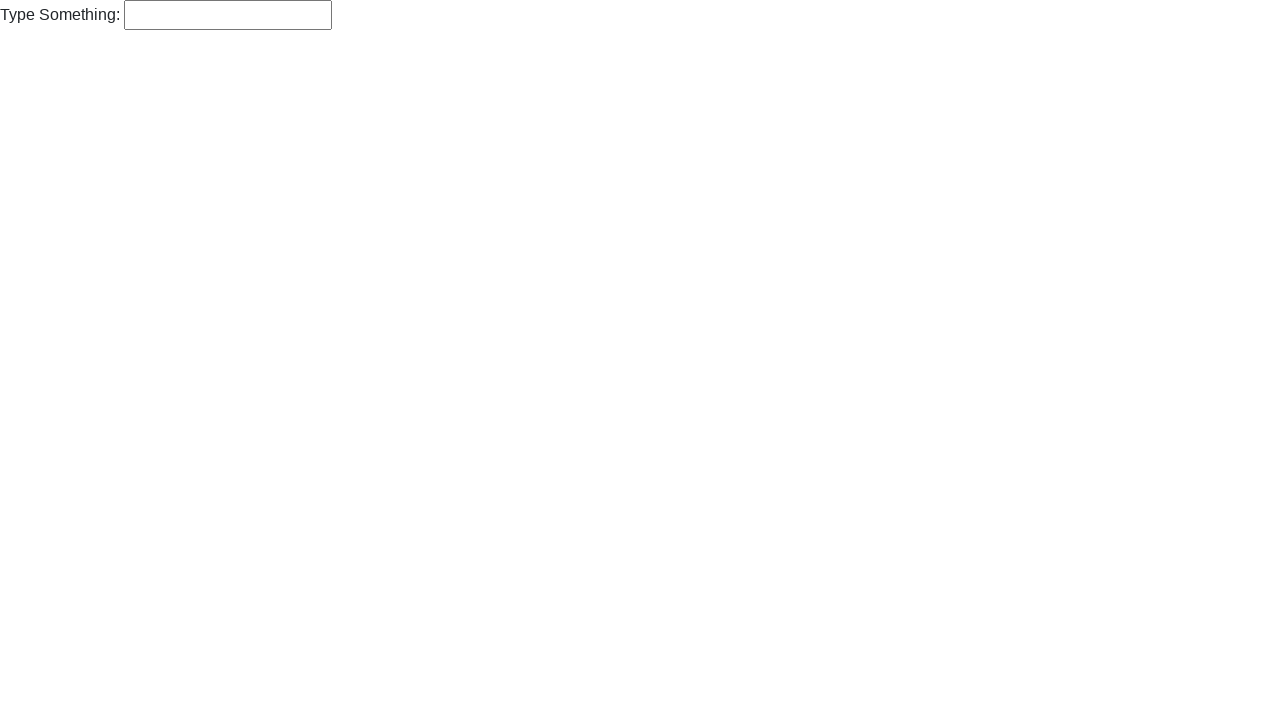

Clicked on input field at (228, 15) on input
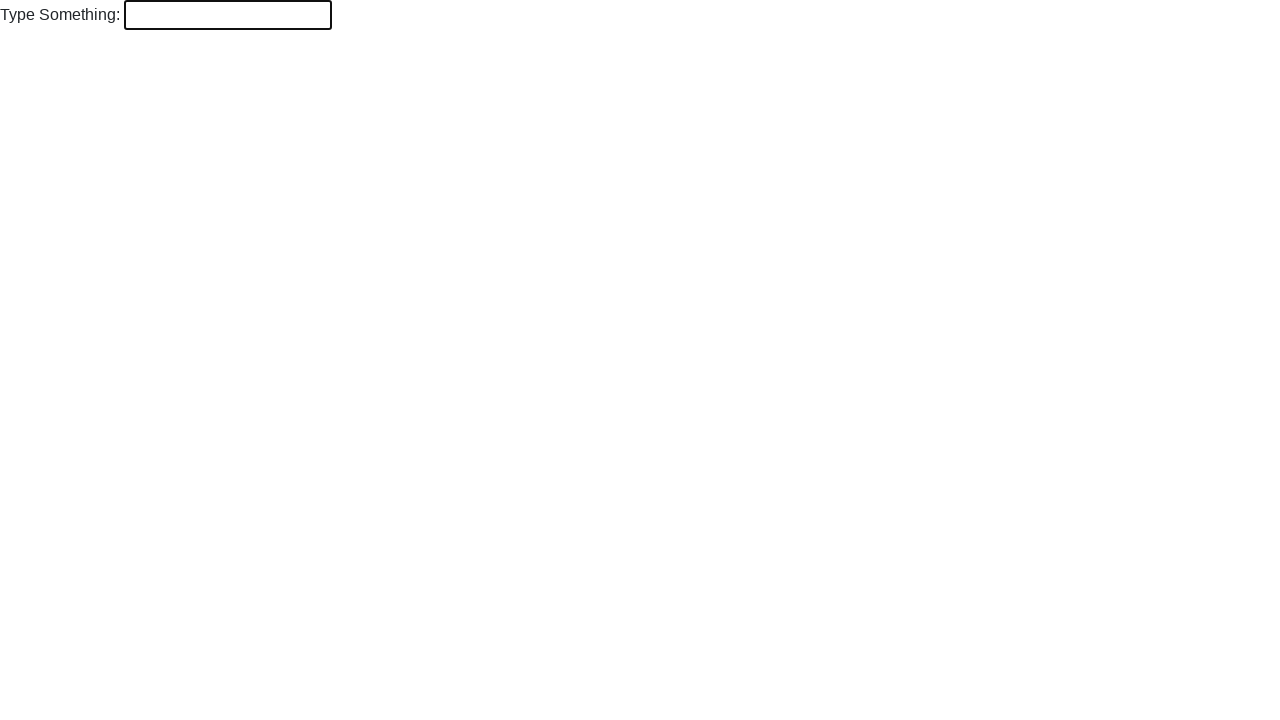

Typed 'Test' into input field on input
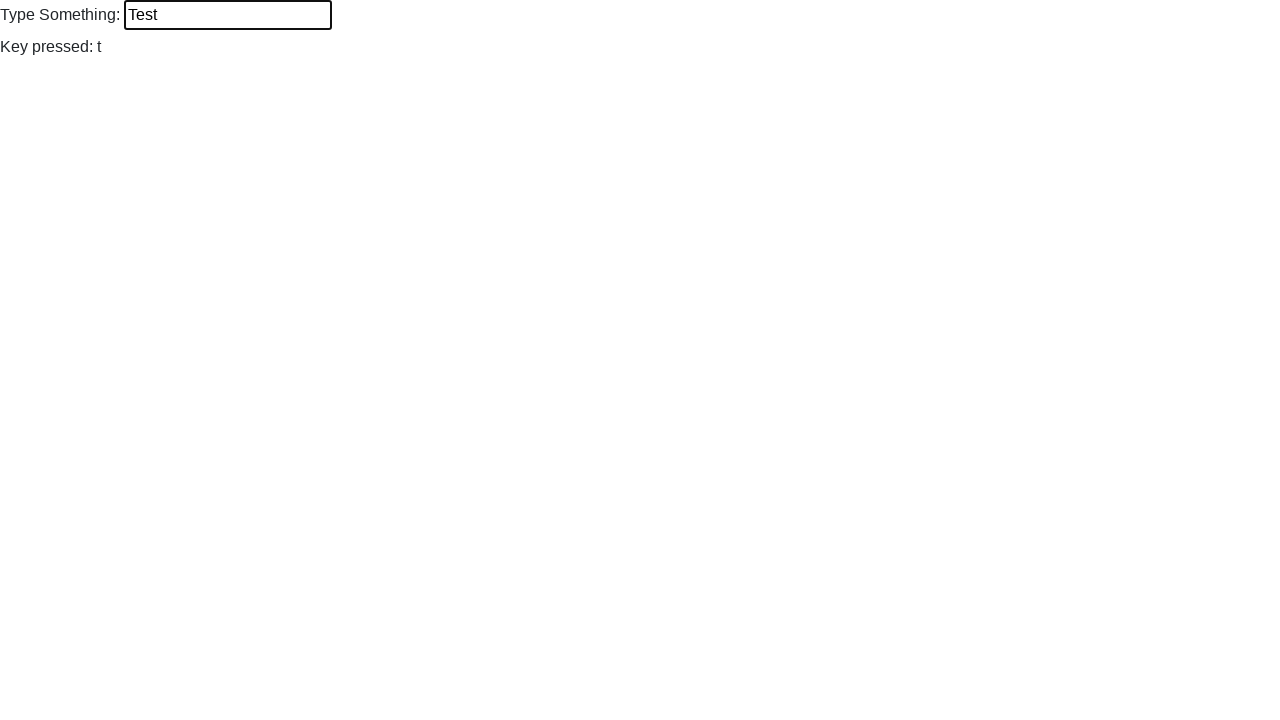

Pressed Enter key in input field on input
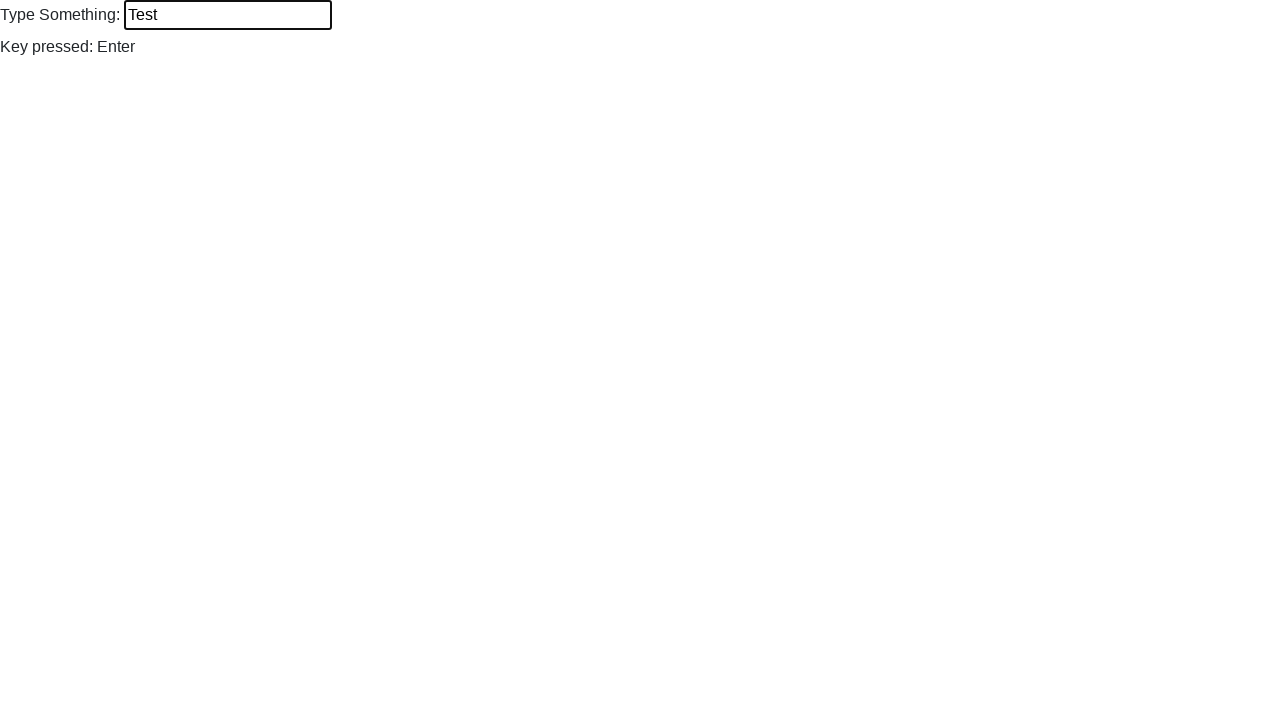

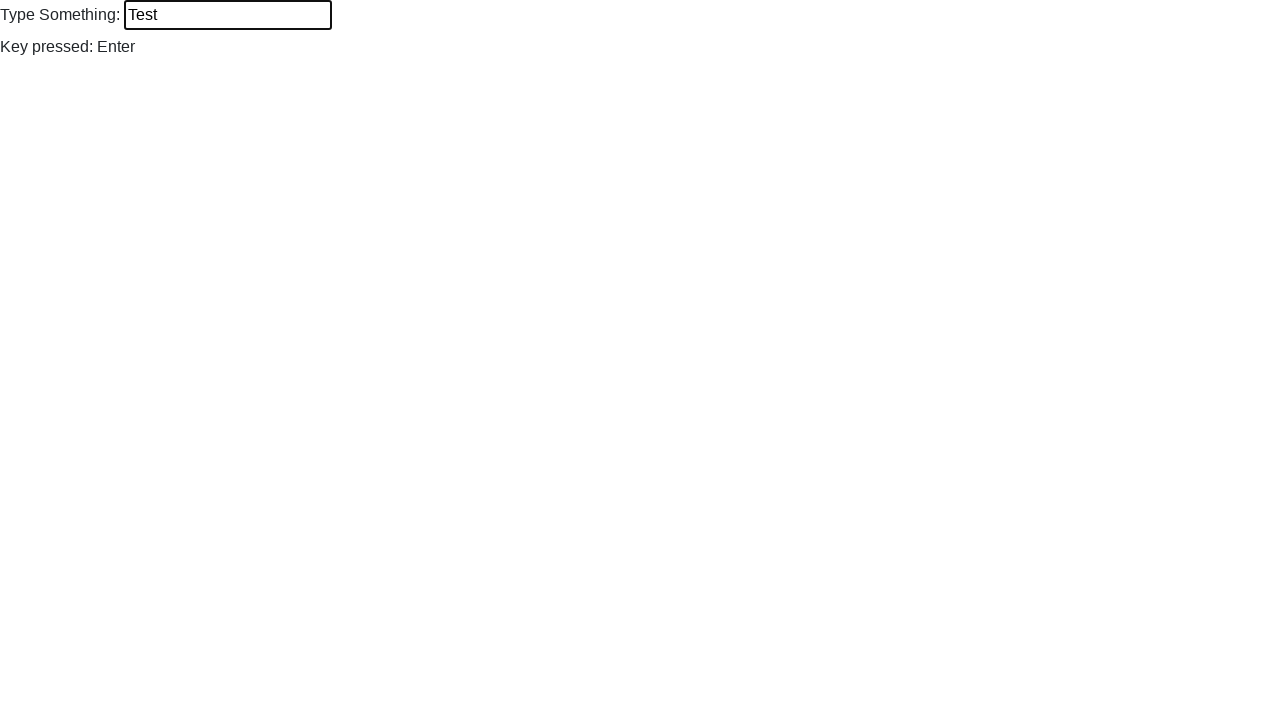